Tests search functionality by entering text in the search field, clearing it, and entering new text

Starting URL: http://seleniumpractice.axone-tech.uk/index.php

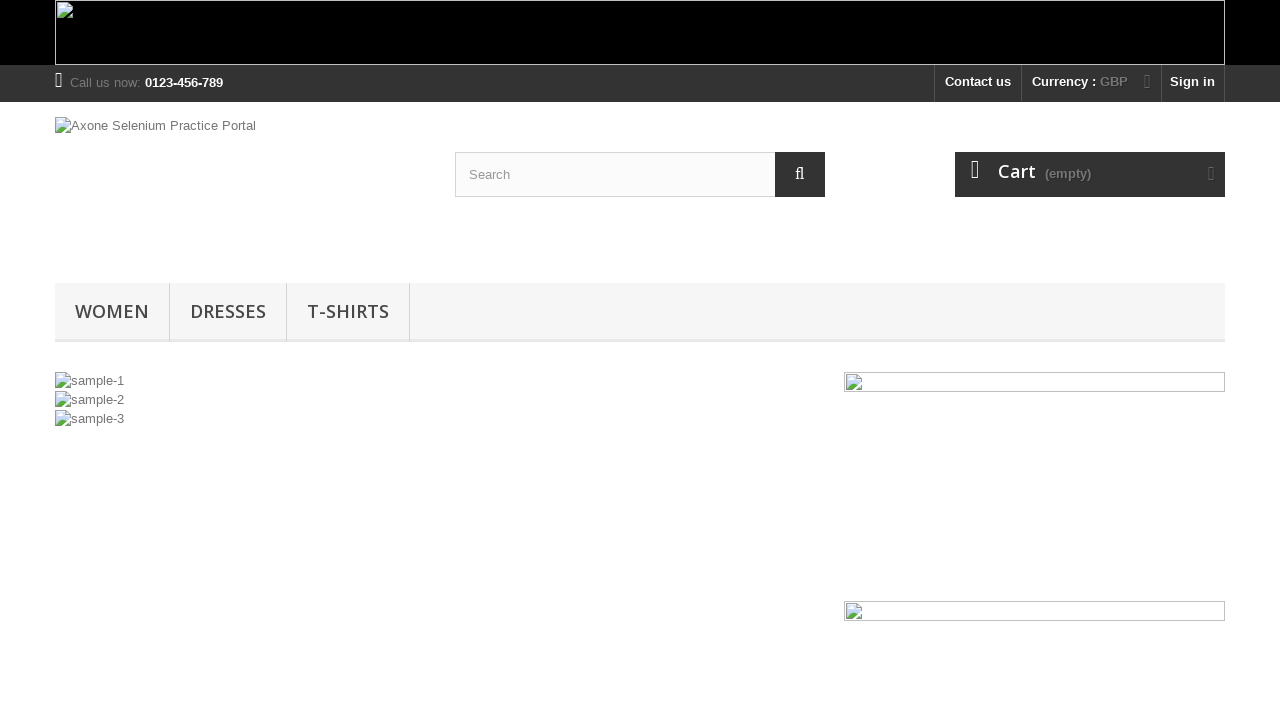

Filled search field with 'Search dresses' on #search_query_top
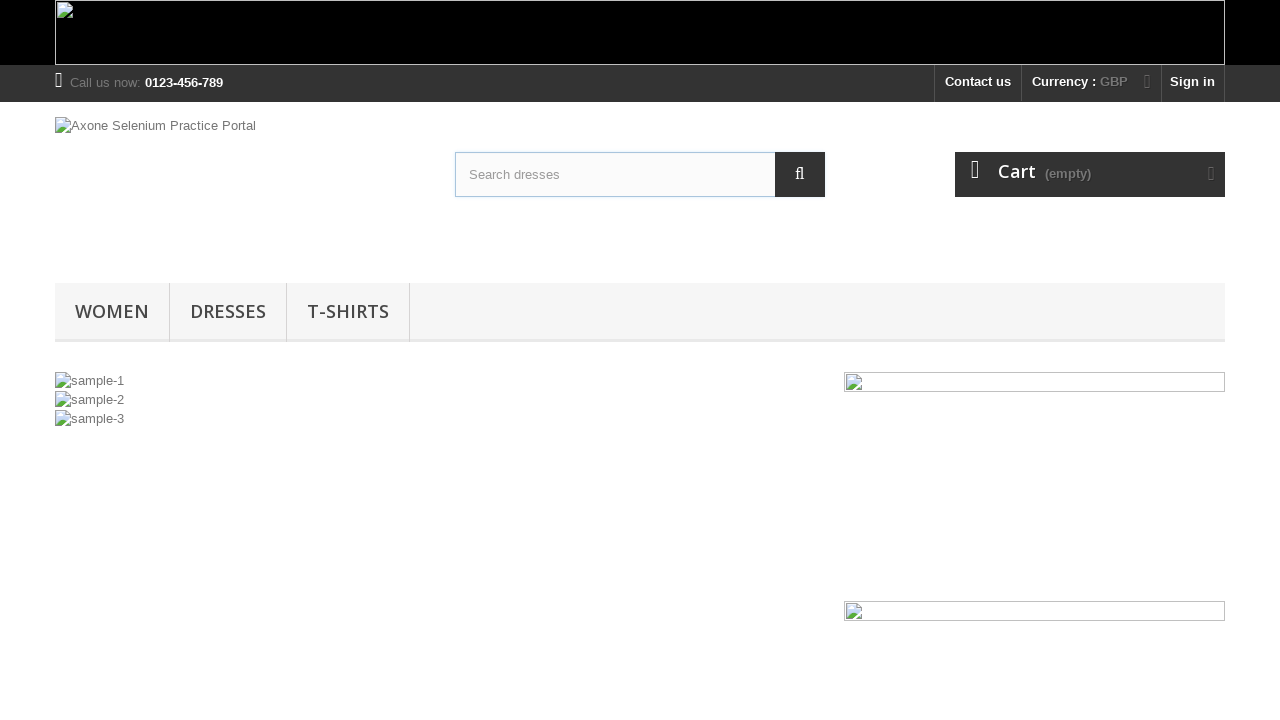

Cleared the search field on #search_query_top
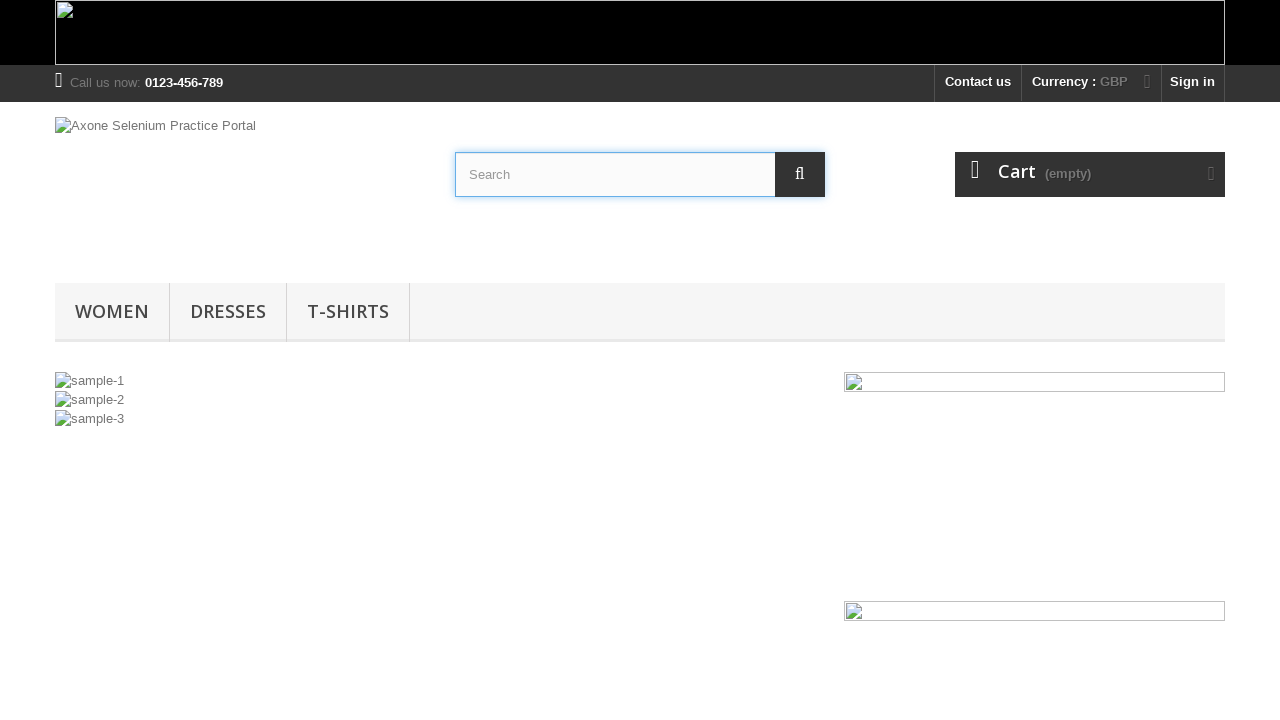

Filled search field with 'Casual Dresses' on #search_query_top
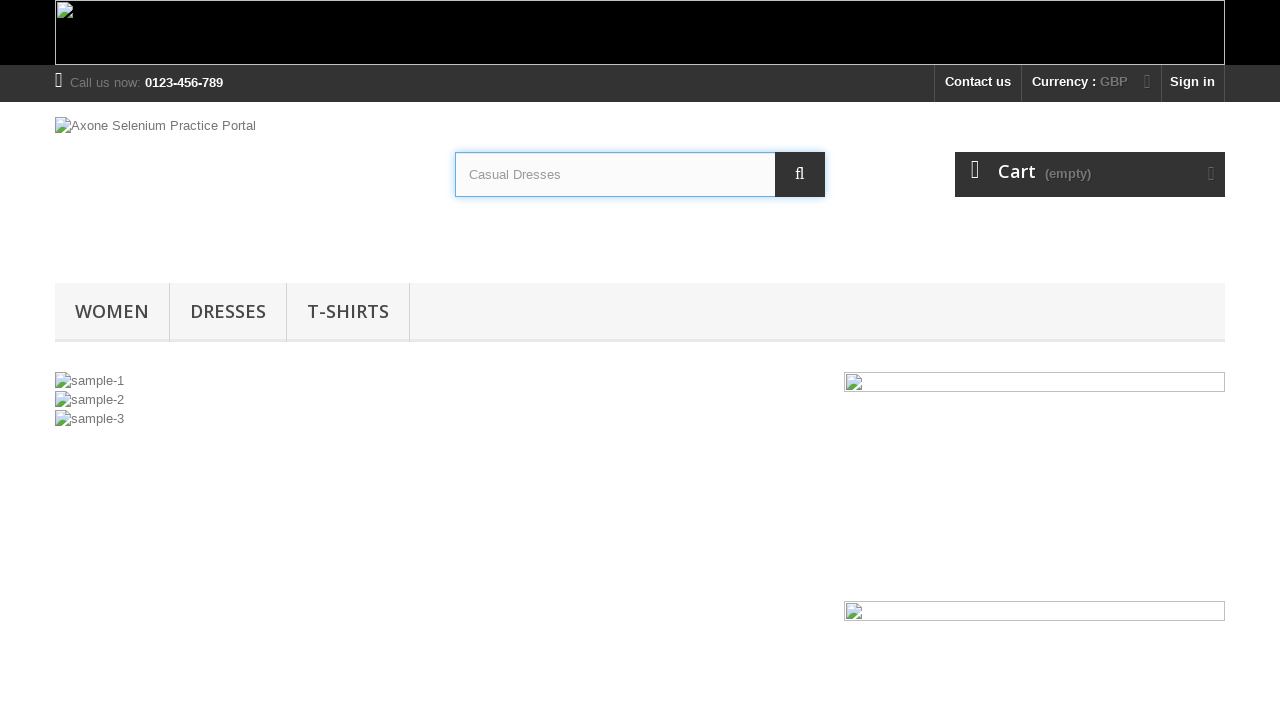

Retrieved search field value: 'Casual Dresses'
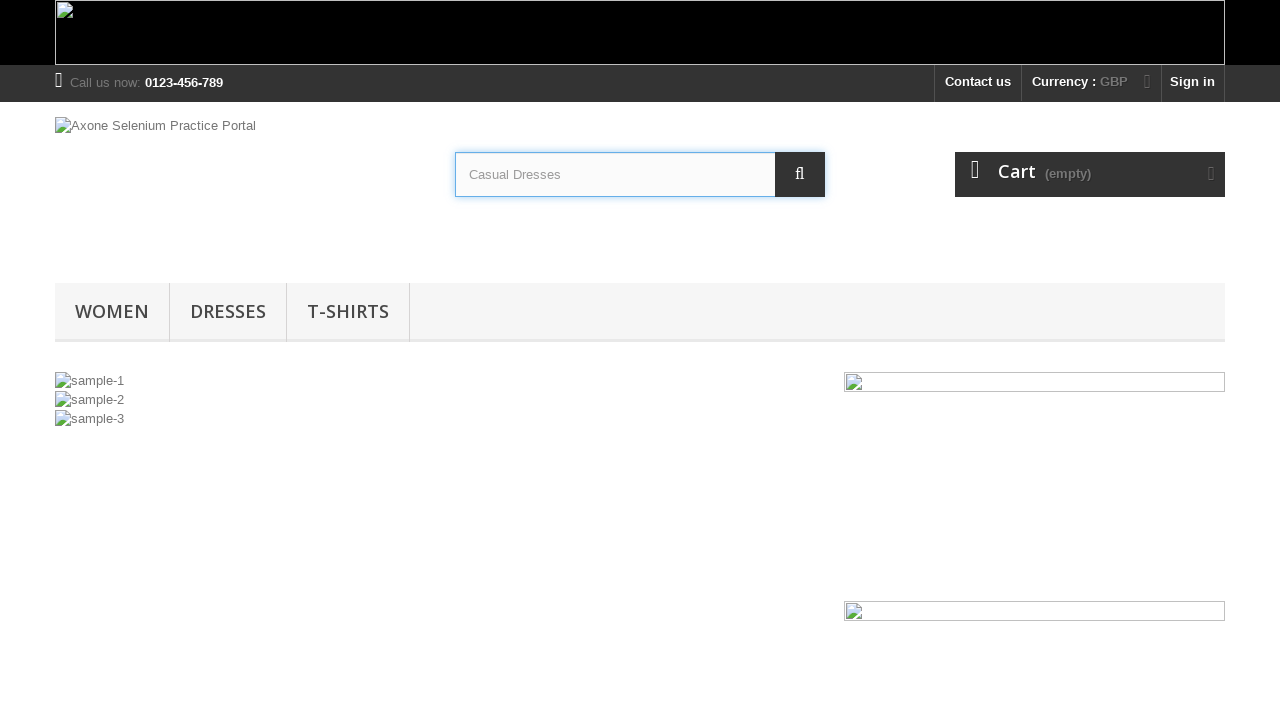

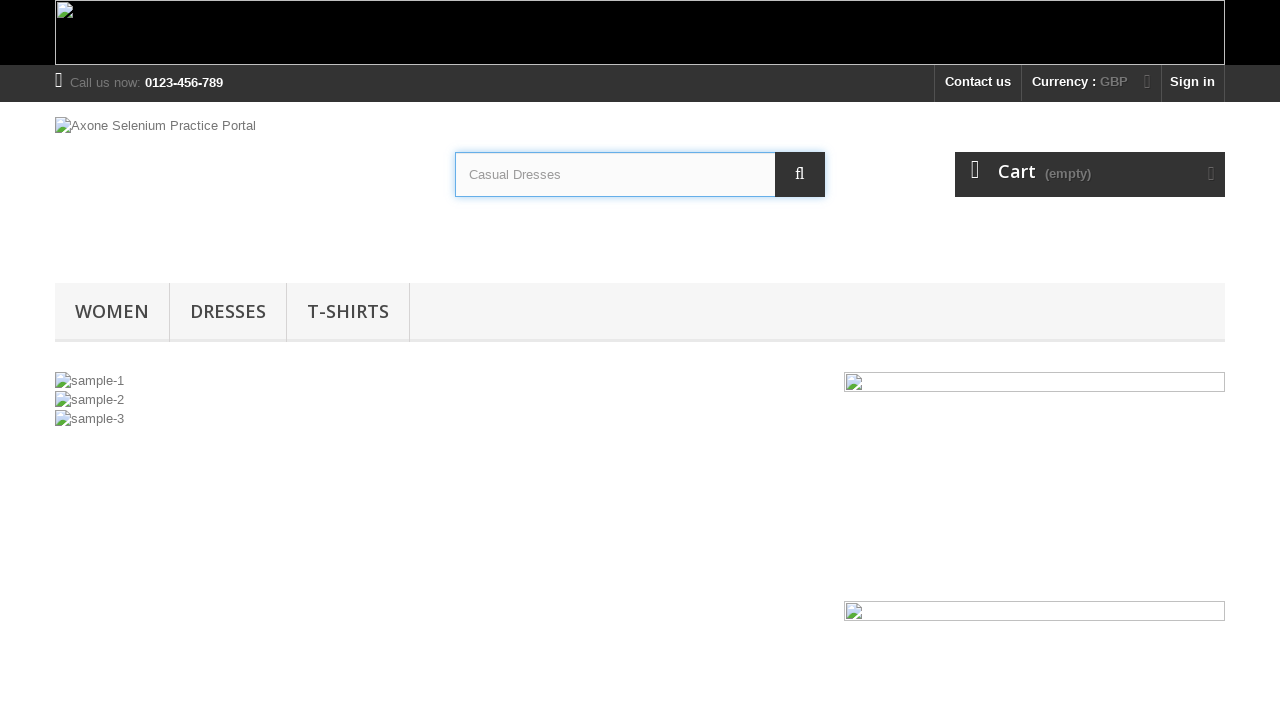